Tests dynamic controls page by clicking Remove button, verifying "It's gone!" message appears, then clicking Add button and verifying "It's back!" message appears

Starting URL: https://the-internet.herokuapp.com/dynamic_controls

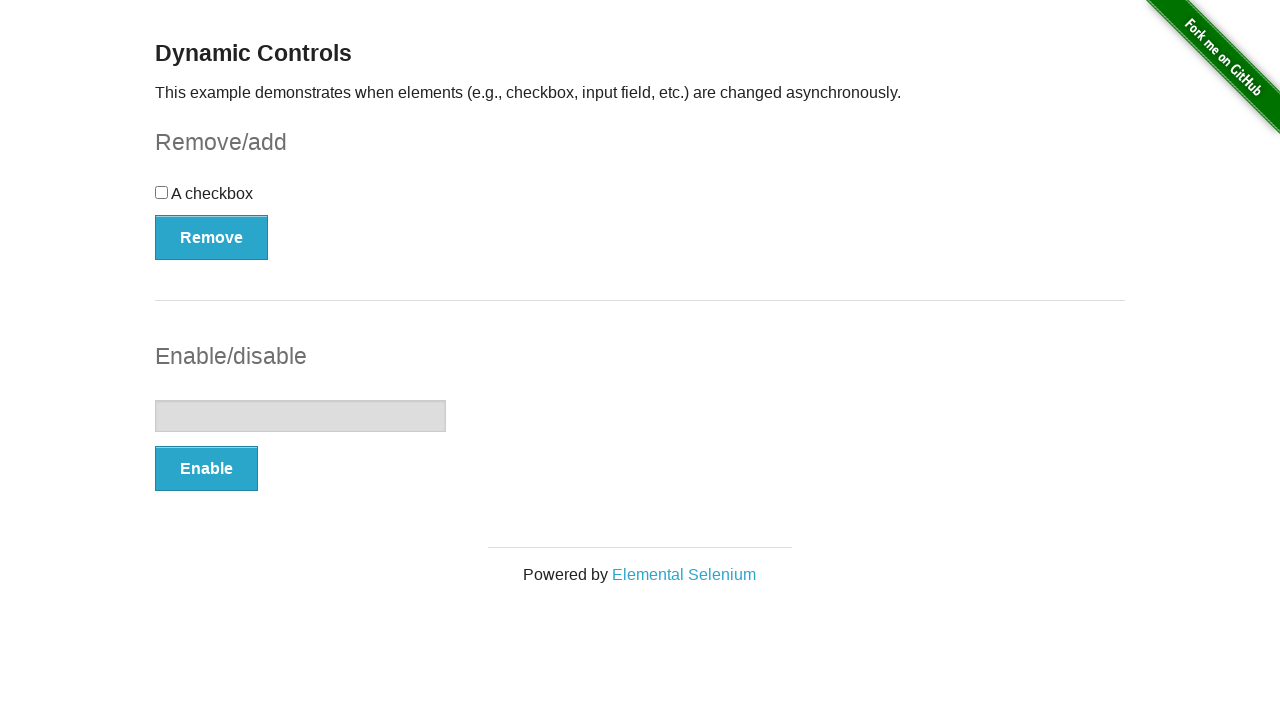

Clicked Remove button to trigger dynamic control removal at (212, 237) on xpath=//button[@onclick='swapCheckbox()']
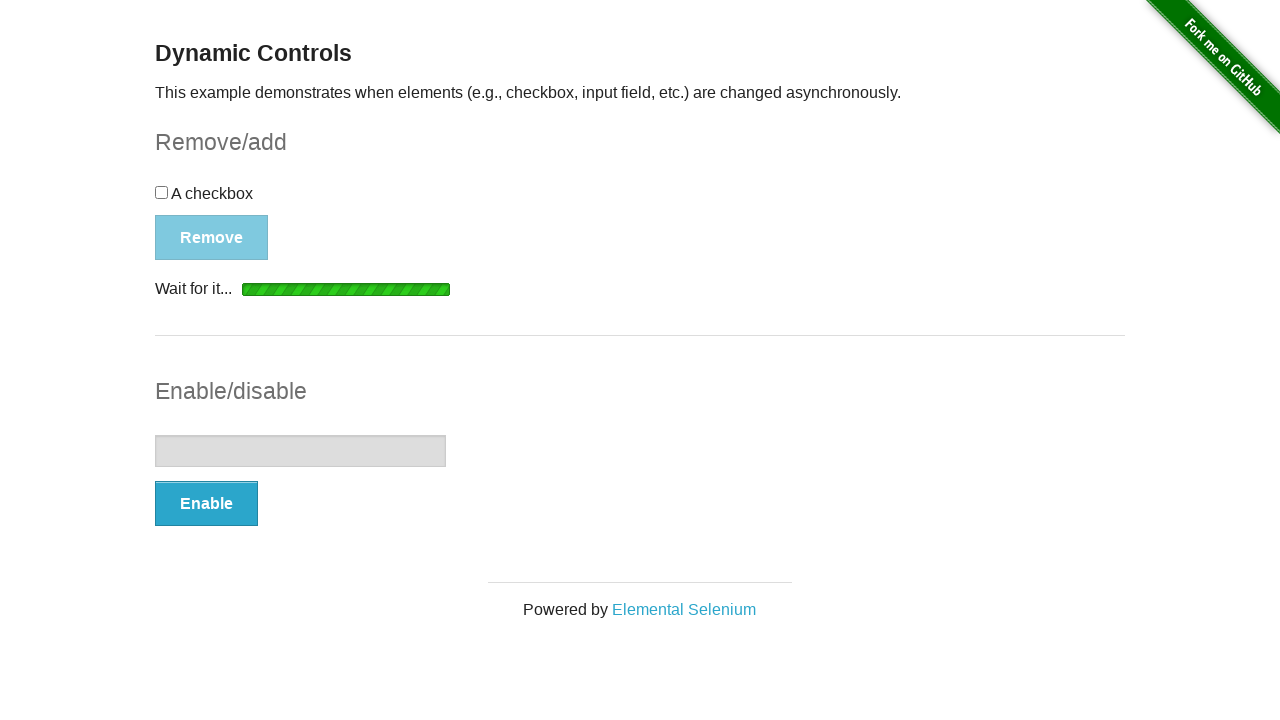

Waited for and found 'It's gone!' message after removal
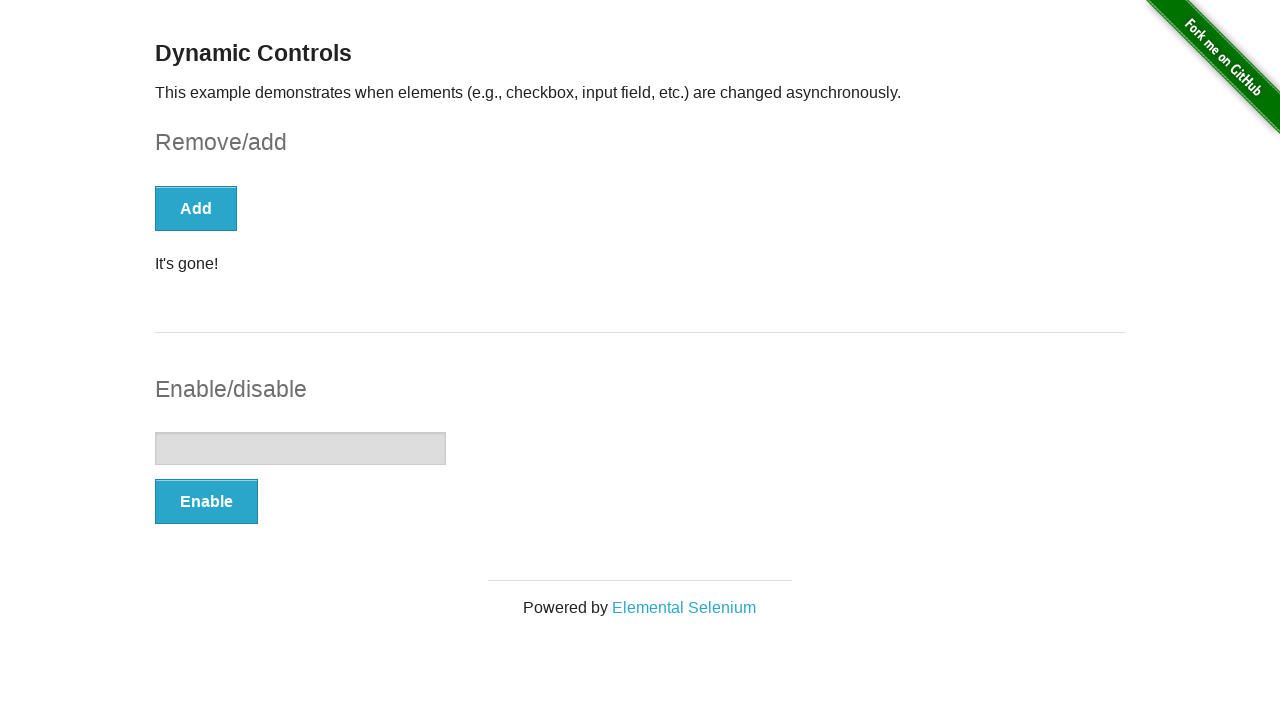

Verified 'It's gone!' message is visible
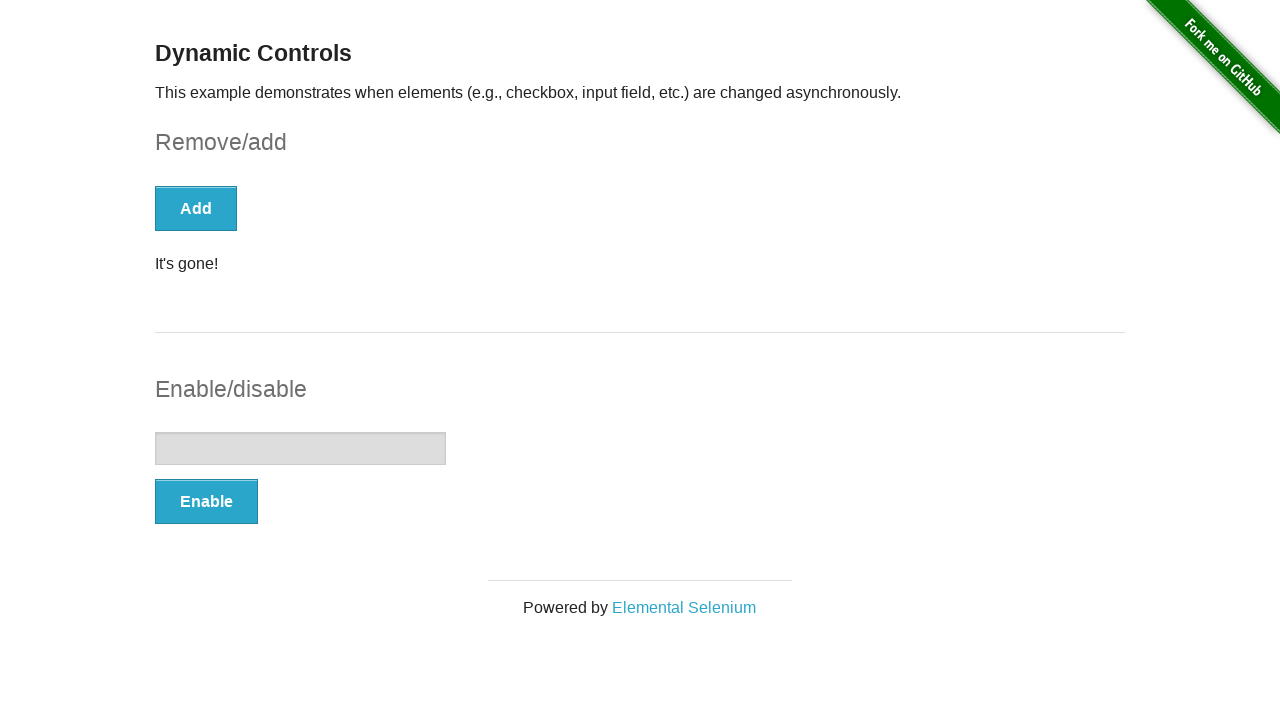

Clicked Add button to restore dynamic control at (196, 208) on xpath=//button[text()='Add']
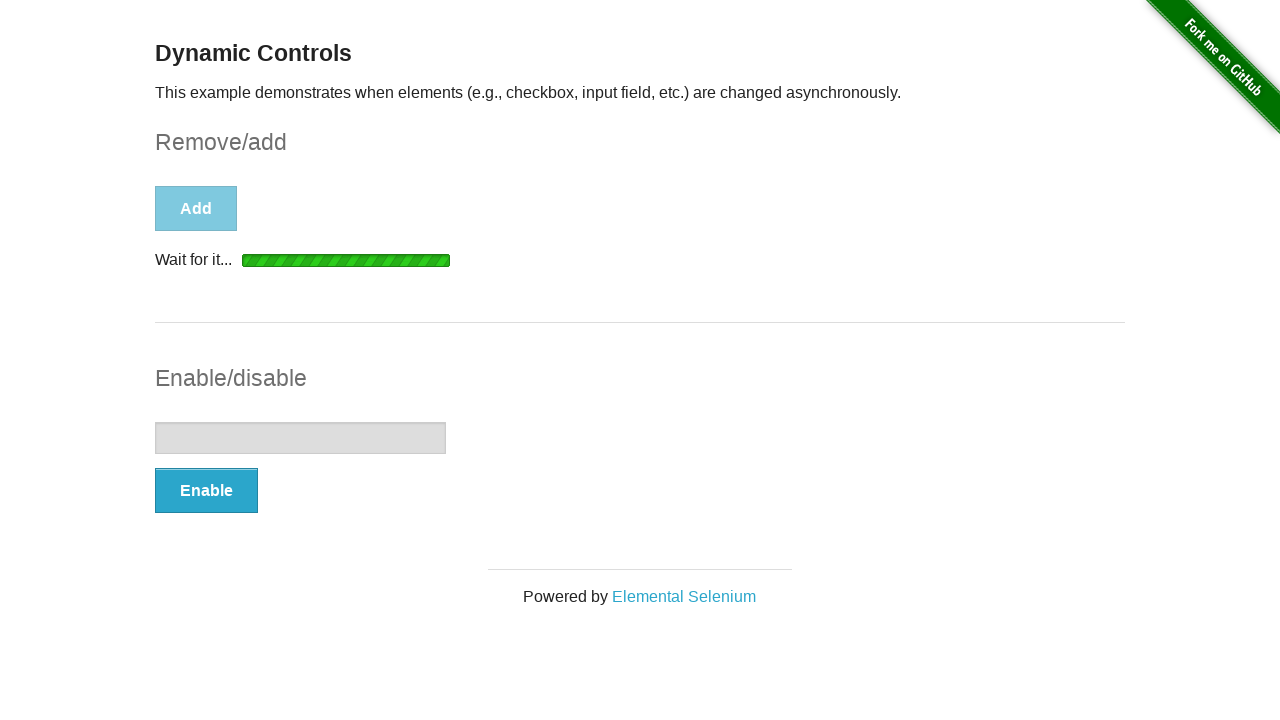

Waited for and found 'It's back!' message after addition
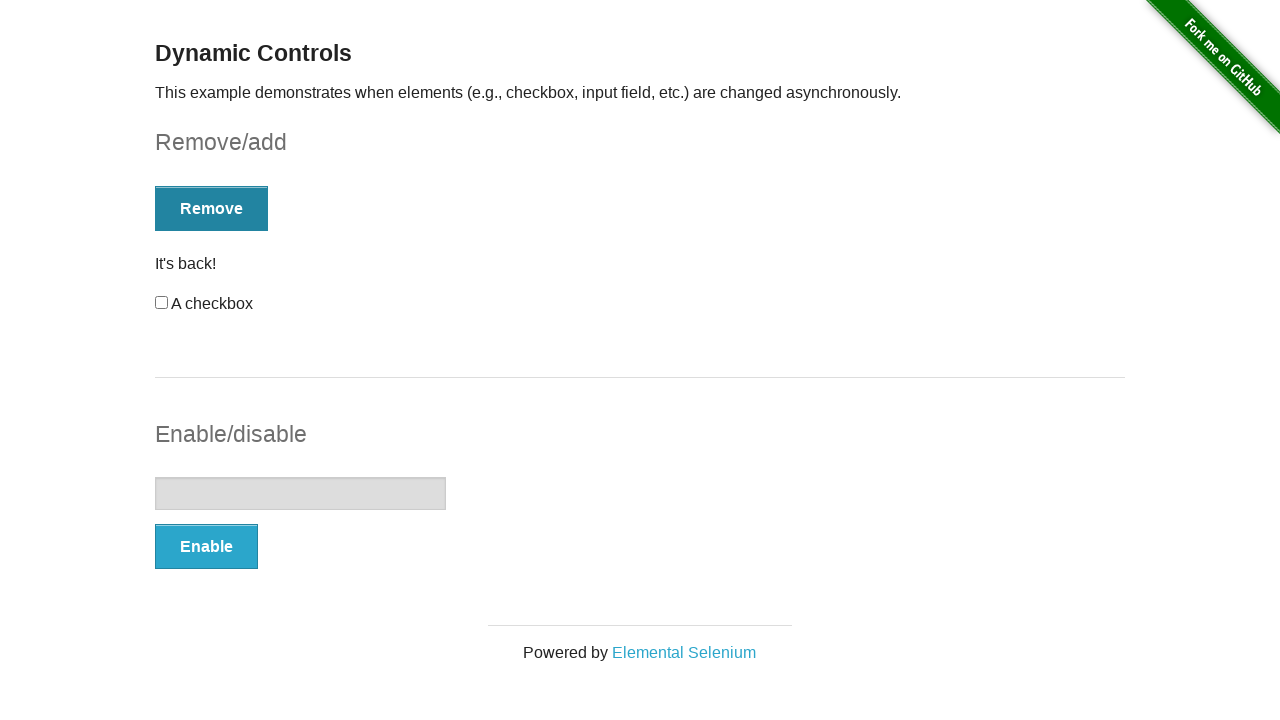

Verified 'It's back!' message is visible
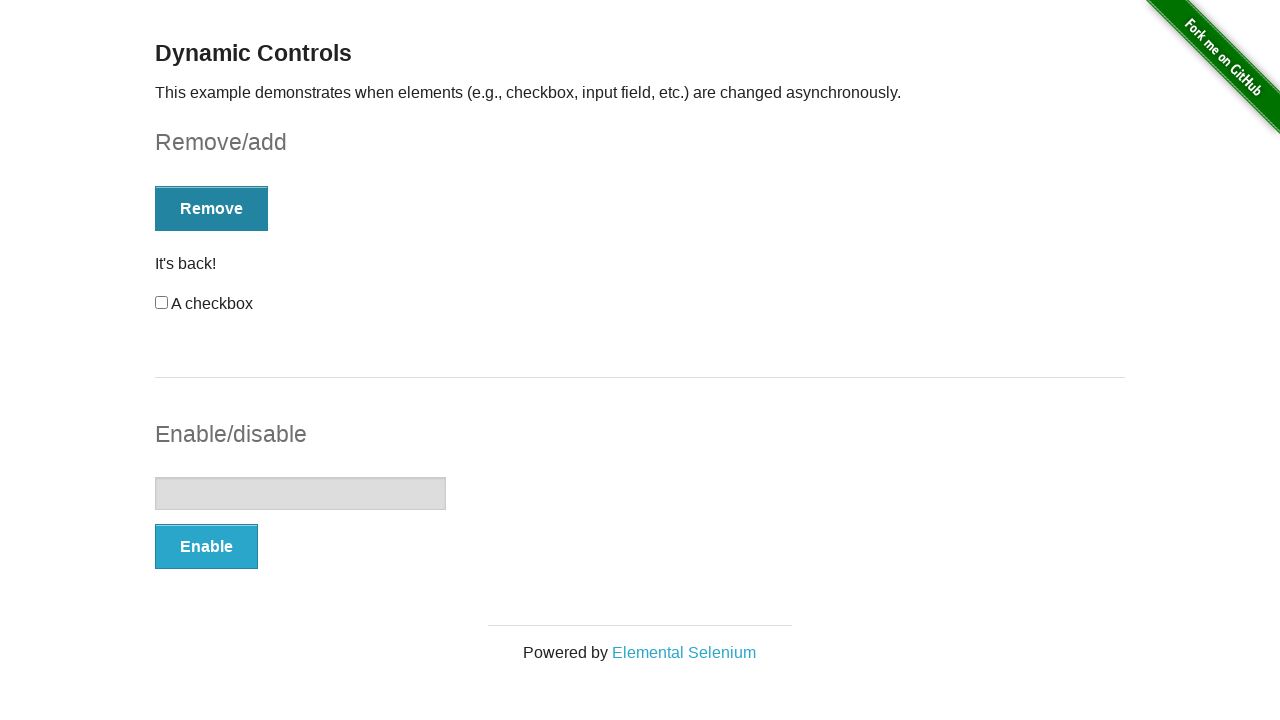

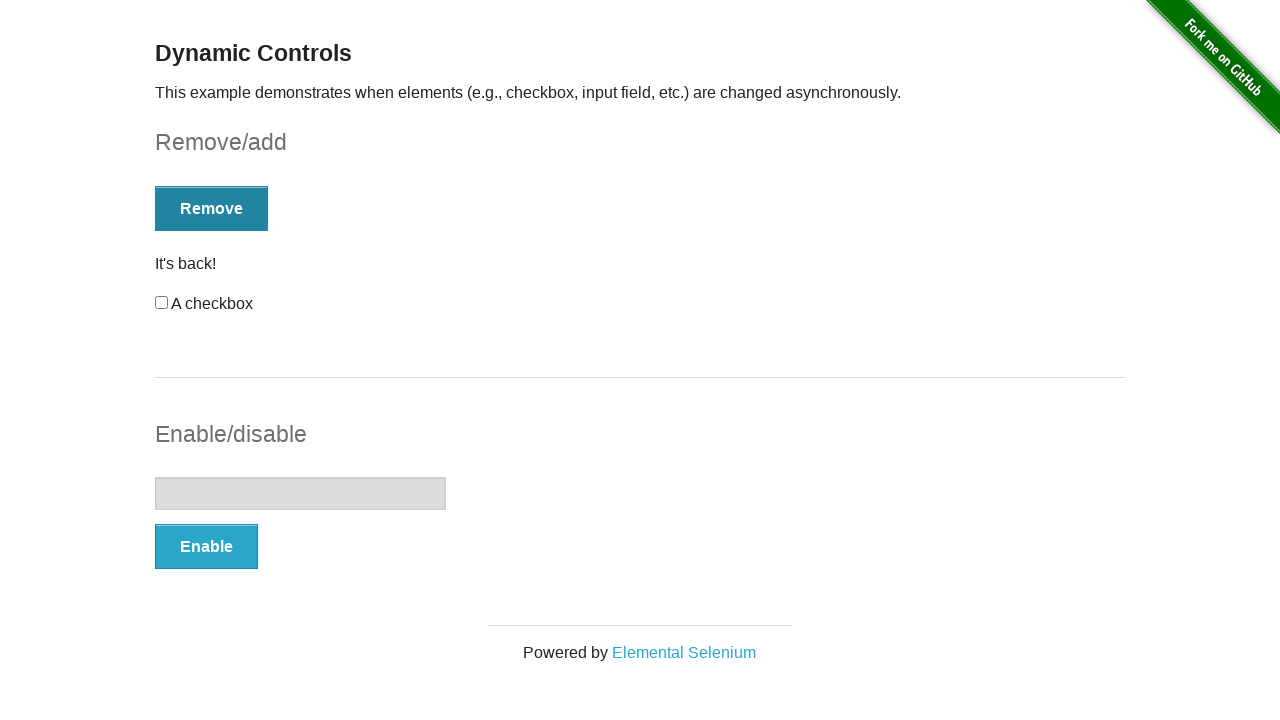